Tests floating menu by scrolling down the page and clicking on various navigation menu items

Starting URL: https://the-internet.herokuapp.com/floating_menu

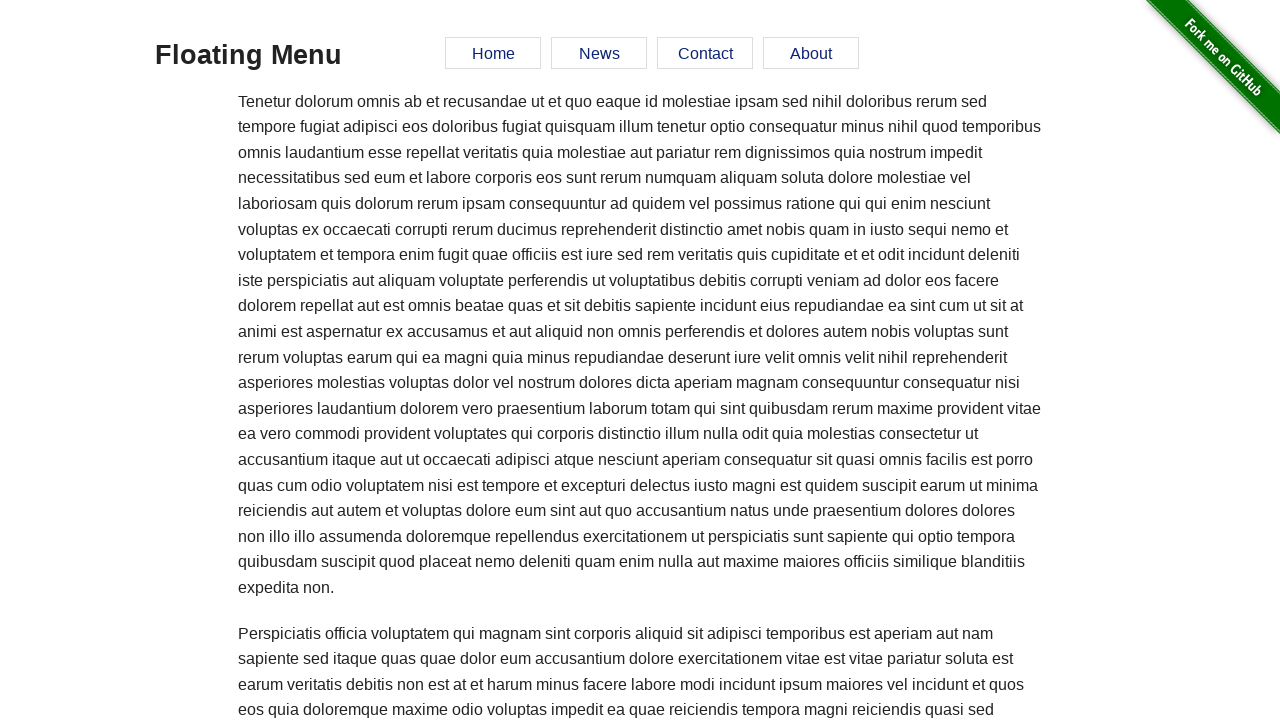

Scrolled down to bottom content of the page
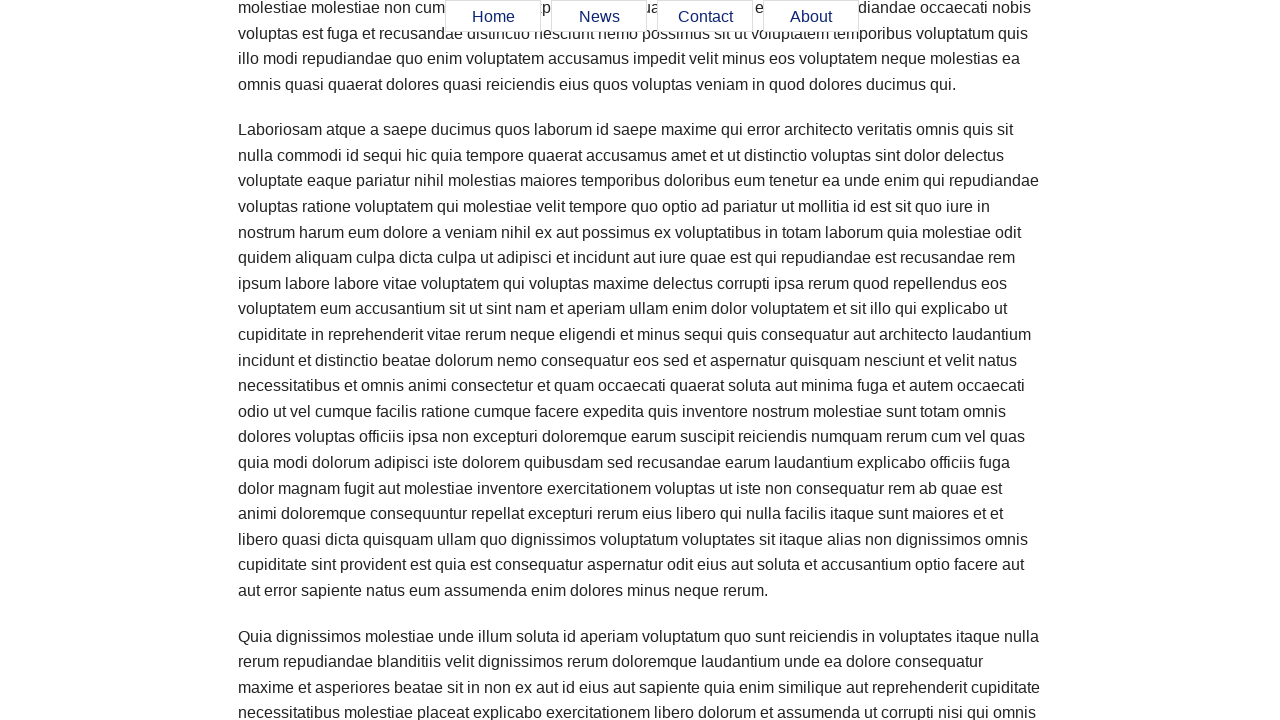

Clicked Home menu item in floating menu at (493, 17) on xpath=//*[@id='menu']/ul/li[1]/a
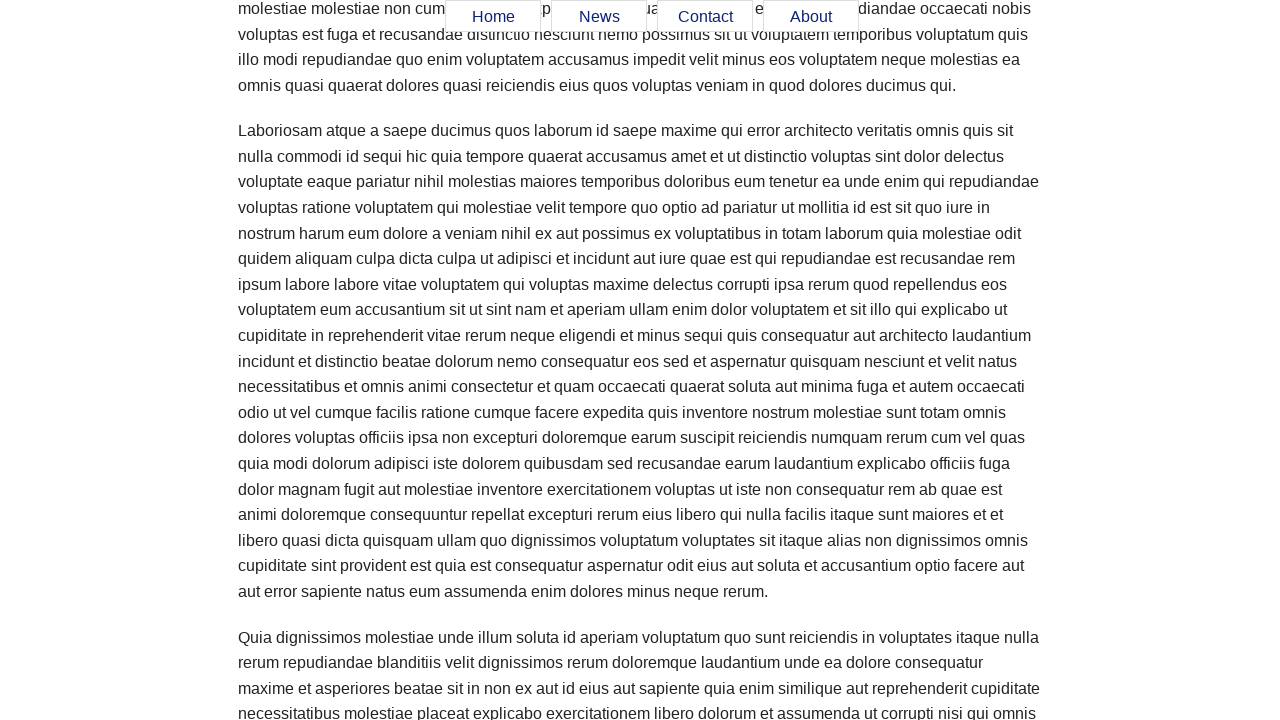

Clicked News menu item in floating menu at (599, 17) on xpath=//*[@id='menu']/ul/li[2]/a
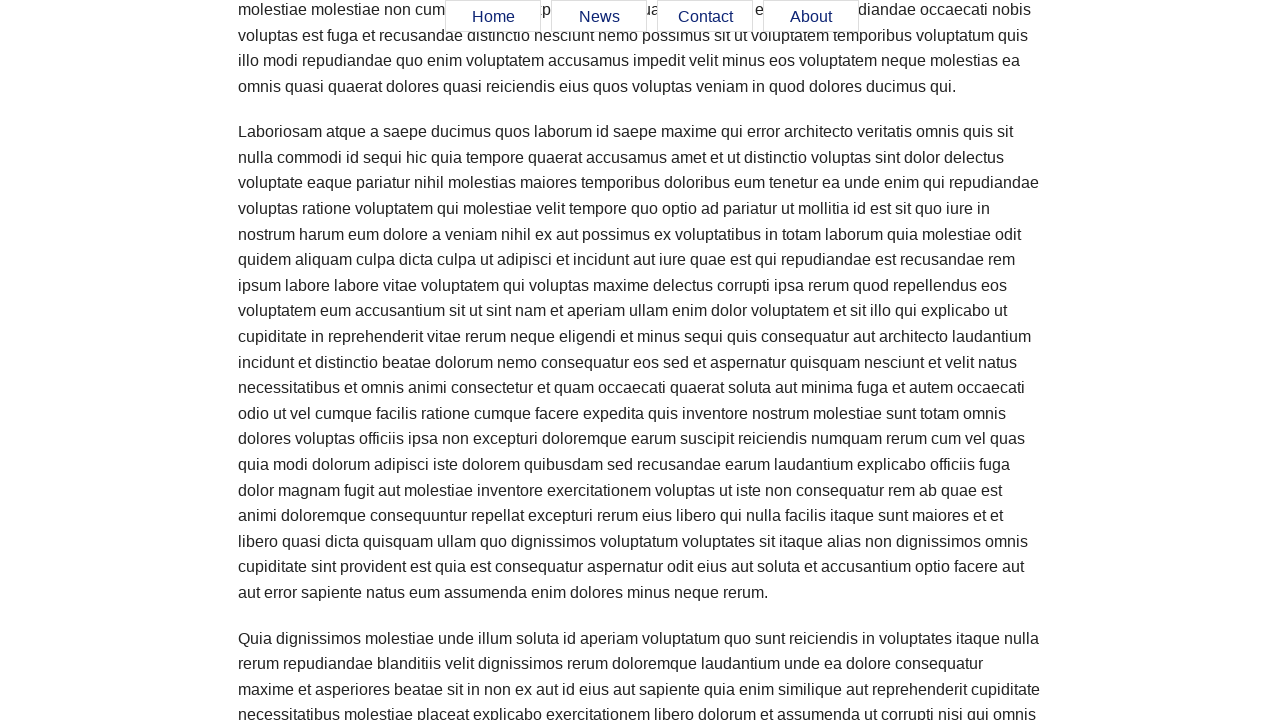

Clicked Contact menu item in floating menu at (705, 17) on xpath=//*[@id='menu']/ul/li[3]/a
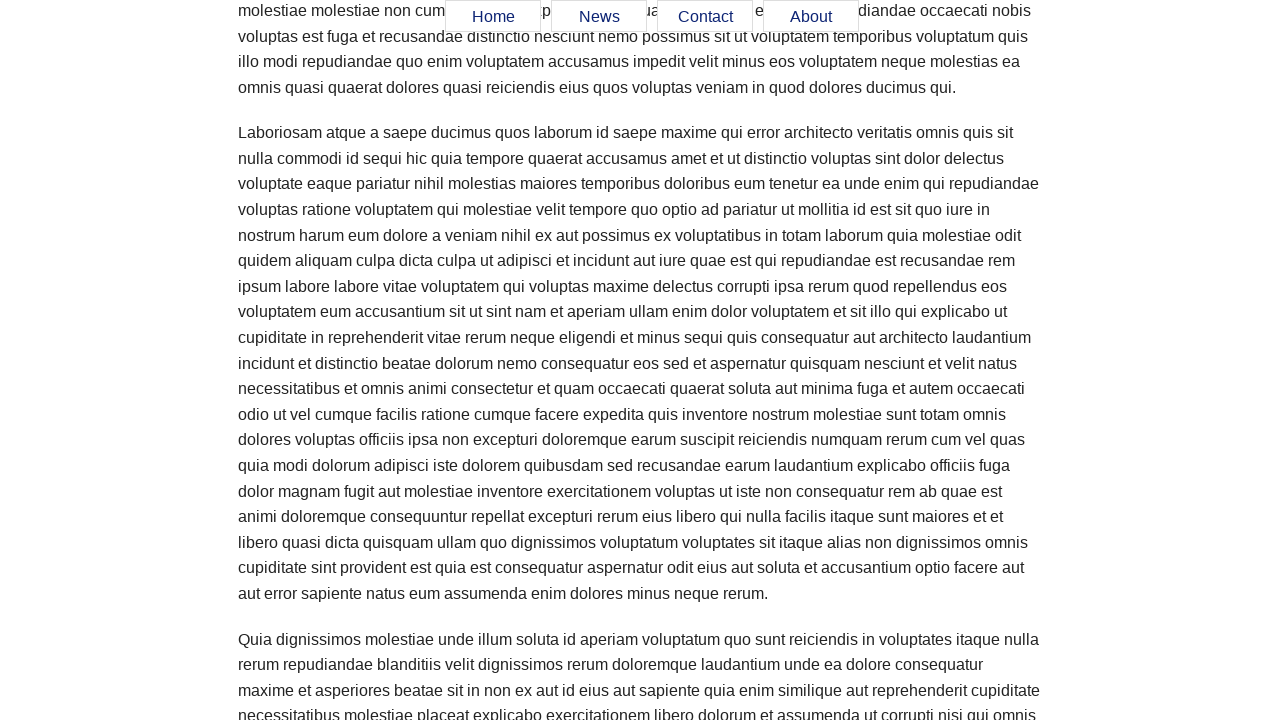

Clicked About menu item in floating menu at (811, 17) on xpath=//*[@id='menu']/ul/li[4]/a
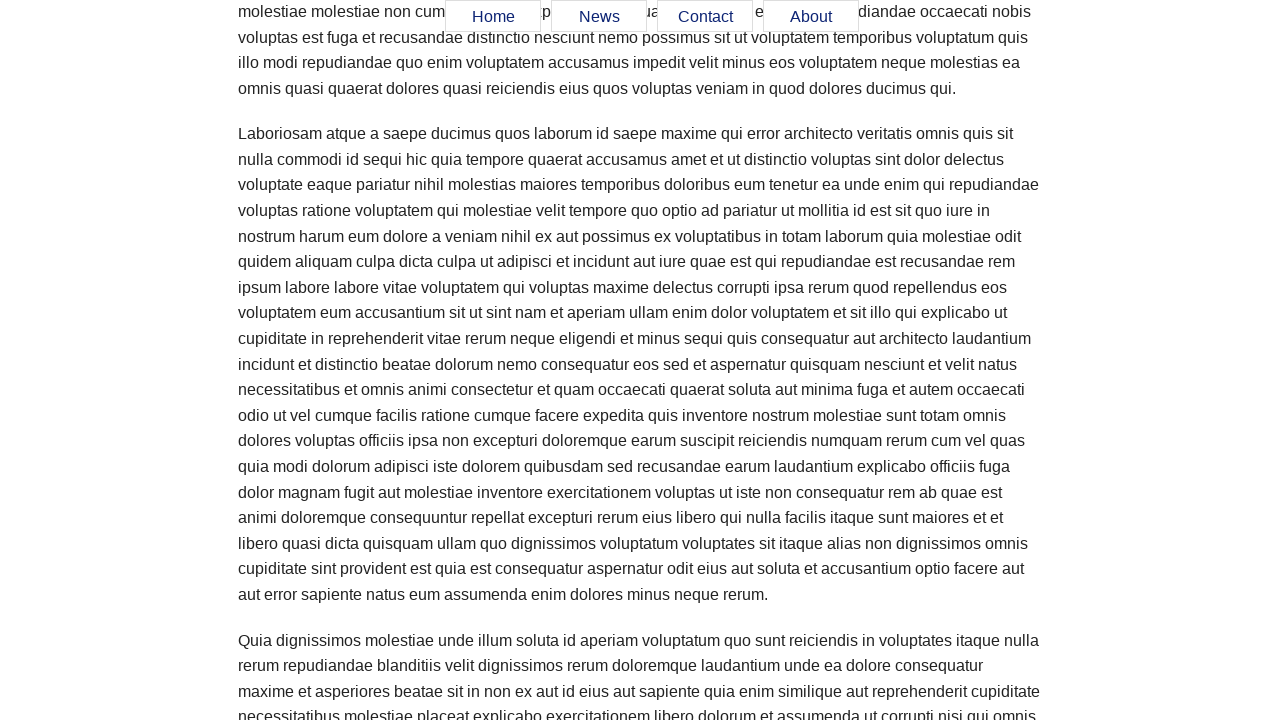

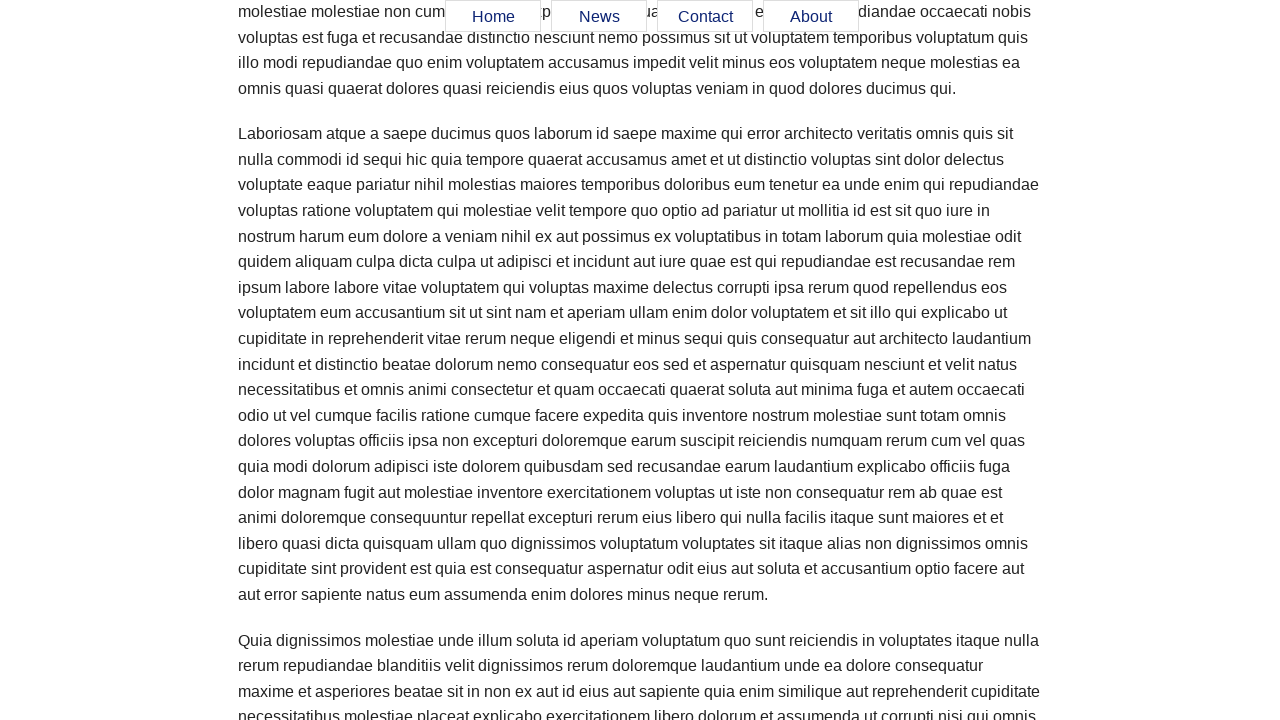